Navigates to an about.me profile page and clicks on a button element

Starting URL: https://about.me/venkatsai1811

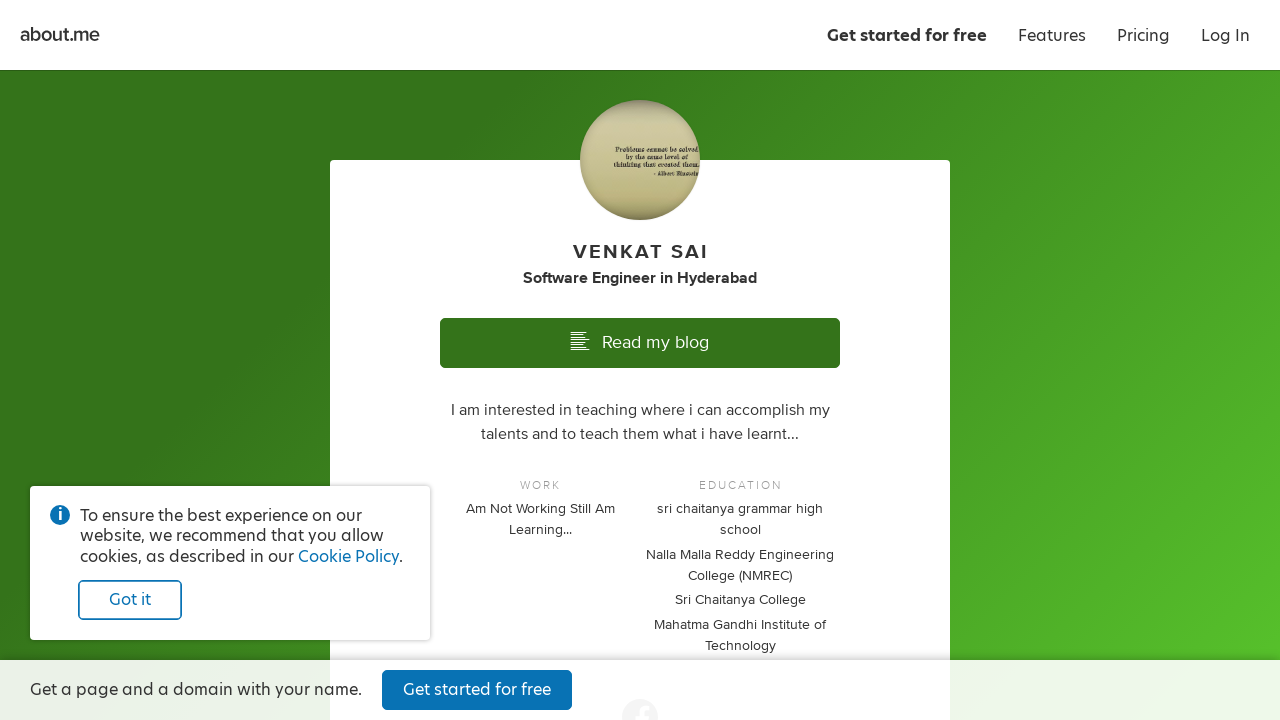

Clicked article button on about.me profile page at (640, 343) on a.button.xlarge.dark.primary.glyph-article
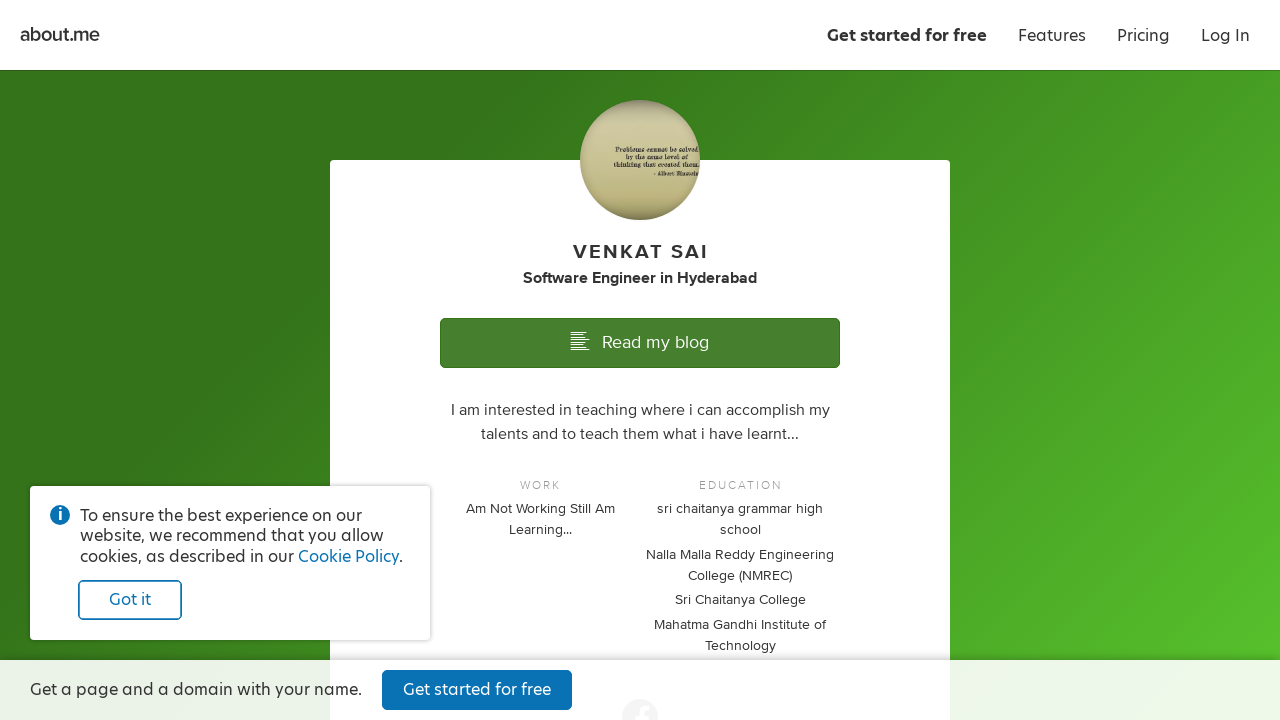

Navigation completed and network idle
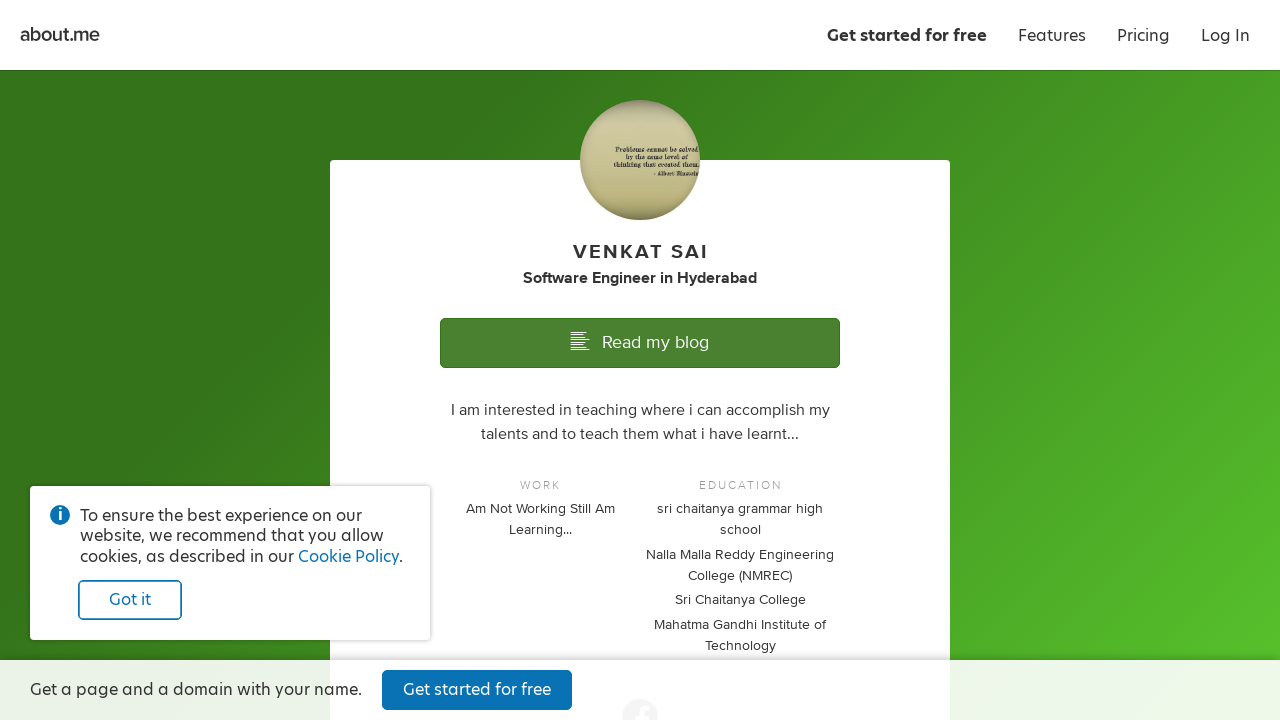

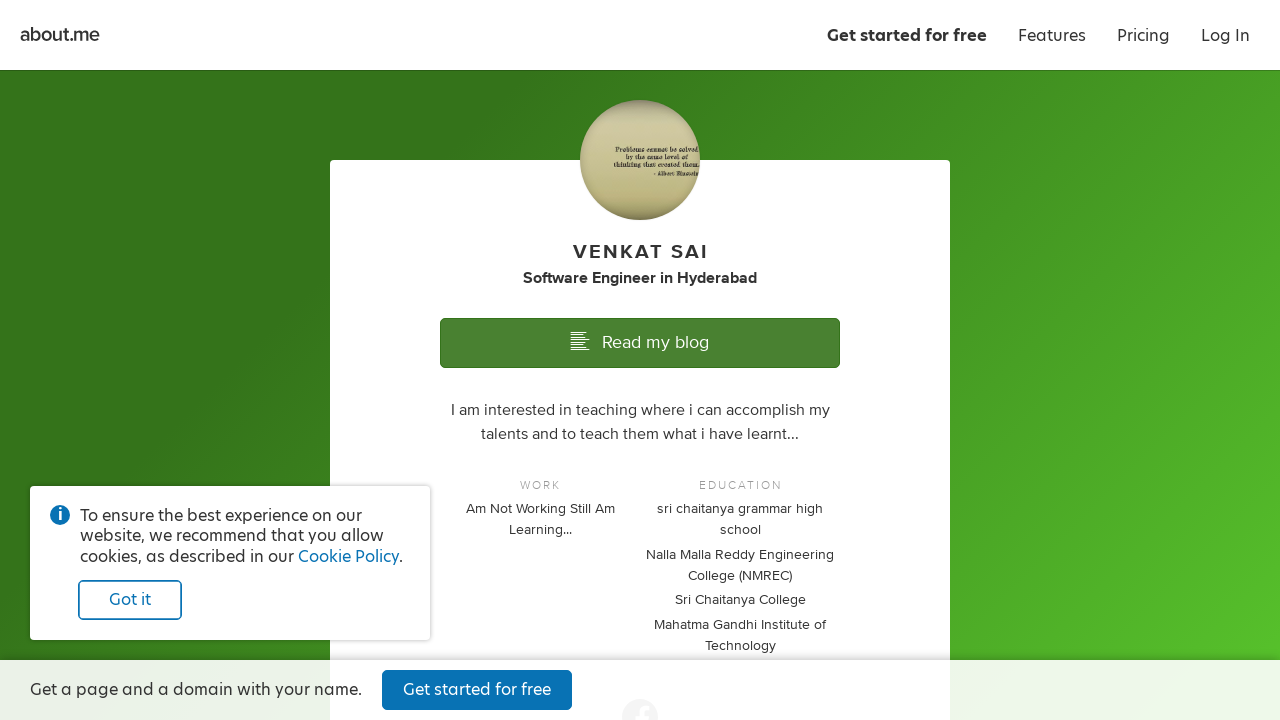